Tests that a todo item is removed if an empty text string is entered during edit

Starting URL: https://demo.playwright.dev/todomvc

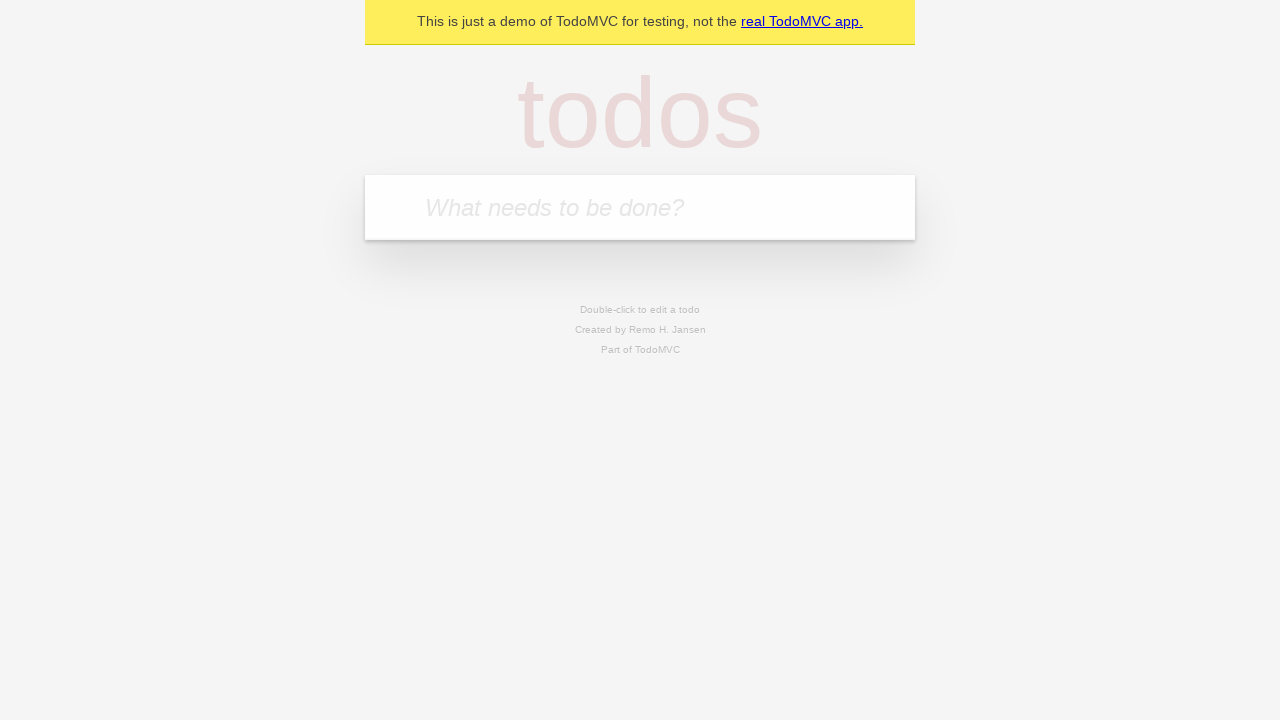

Filled todo input with 'buy some cheese' on internal:attr=[placeholder="What needs to be done?"i]
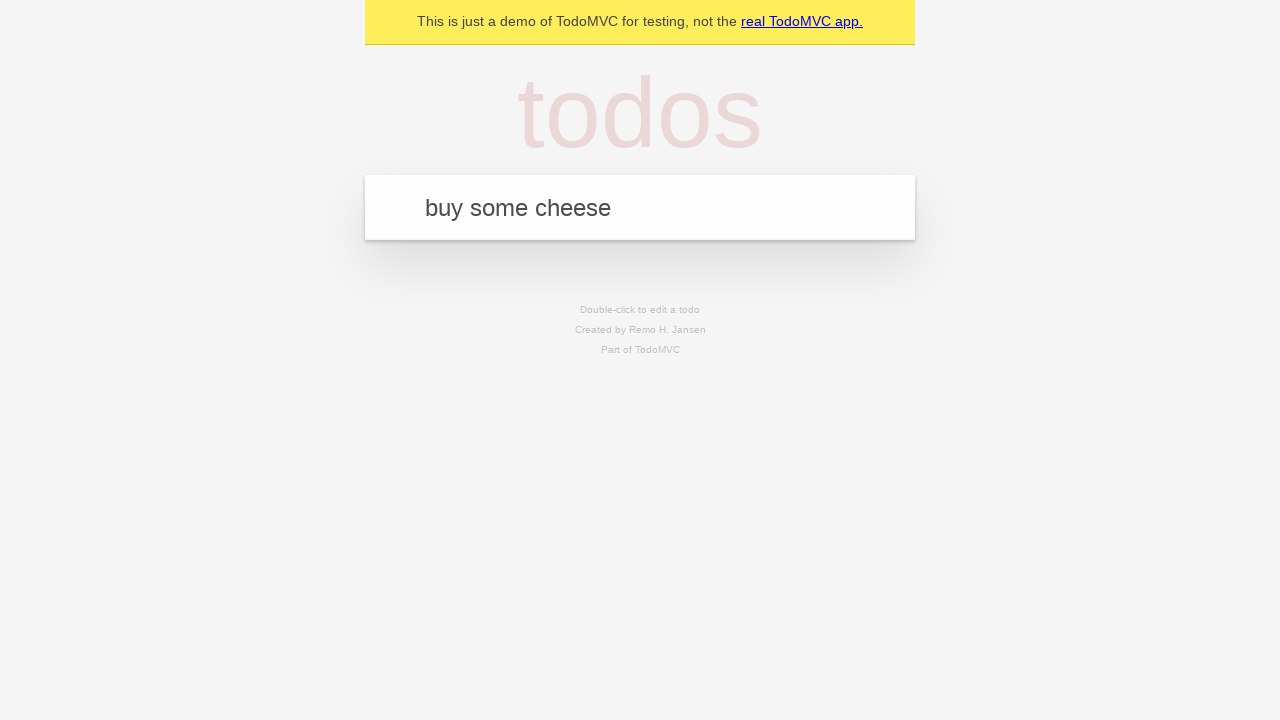

Pressed Enter to create todo 'buy some cheese' on internal:attr=[placeholder="What needs to be done?"i]
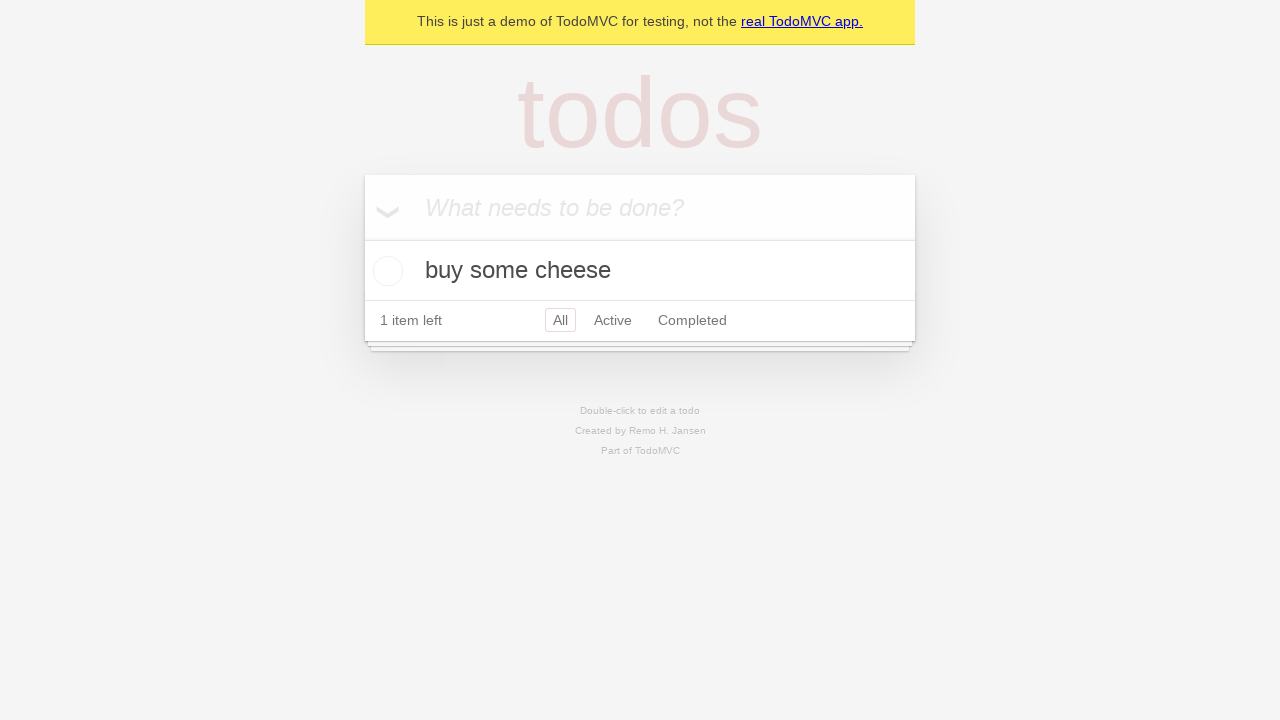

Filled todo input with 'feed the cat' on internal:attr=[placeholder="What needs to be done?"i]
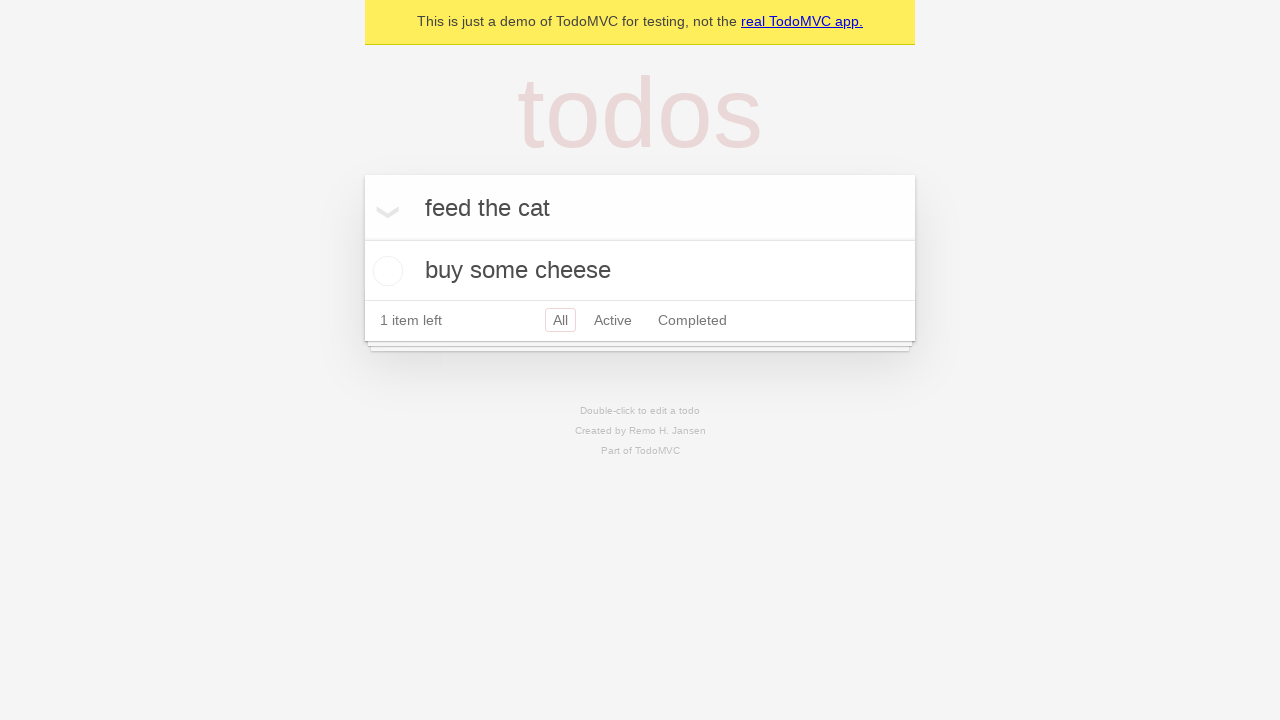

Pressed Enter to create todo 'feed the cat' on internal:attr=[placeholder="What needs to be done?"i]
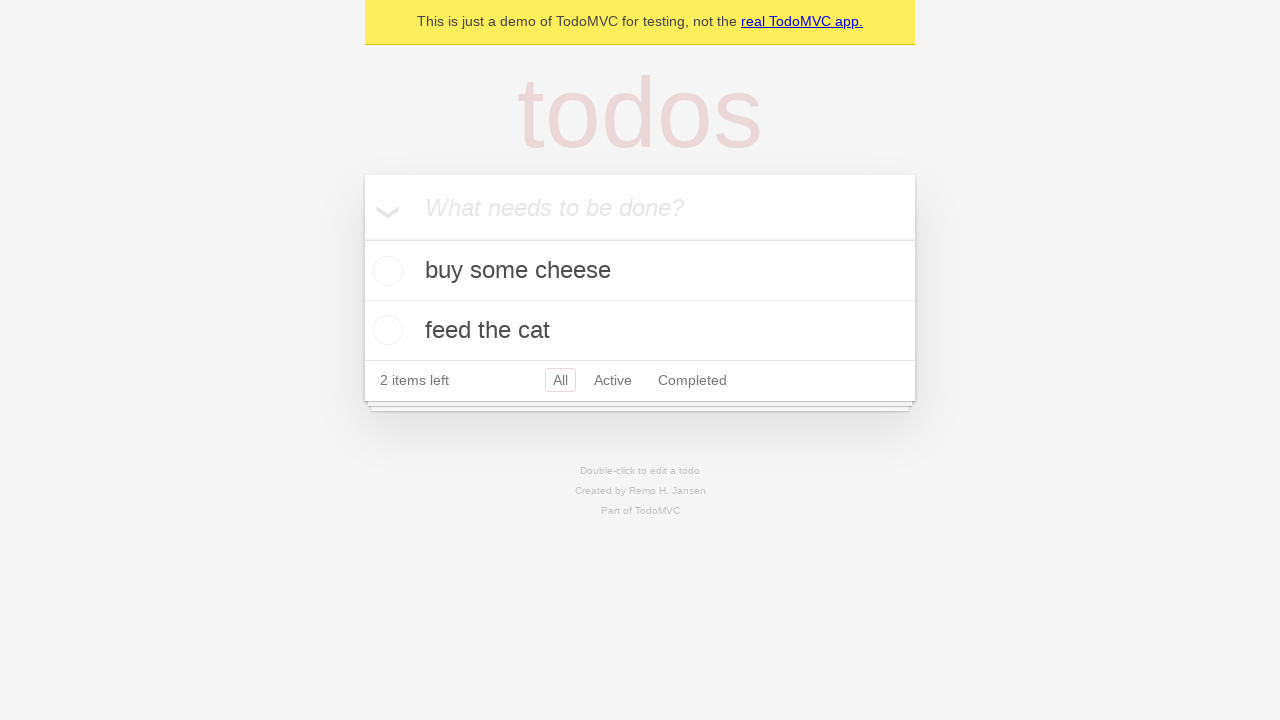

Filled todo input with 'book a doctors appointment' on internal:attr=[placeholder="What needs to be done?"i]
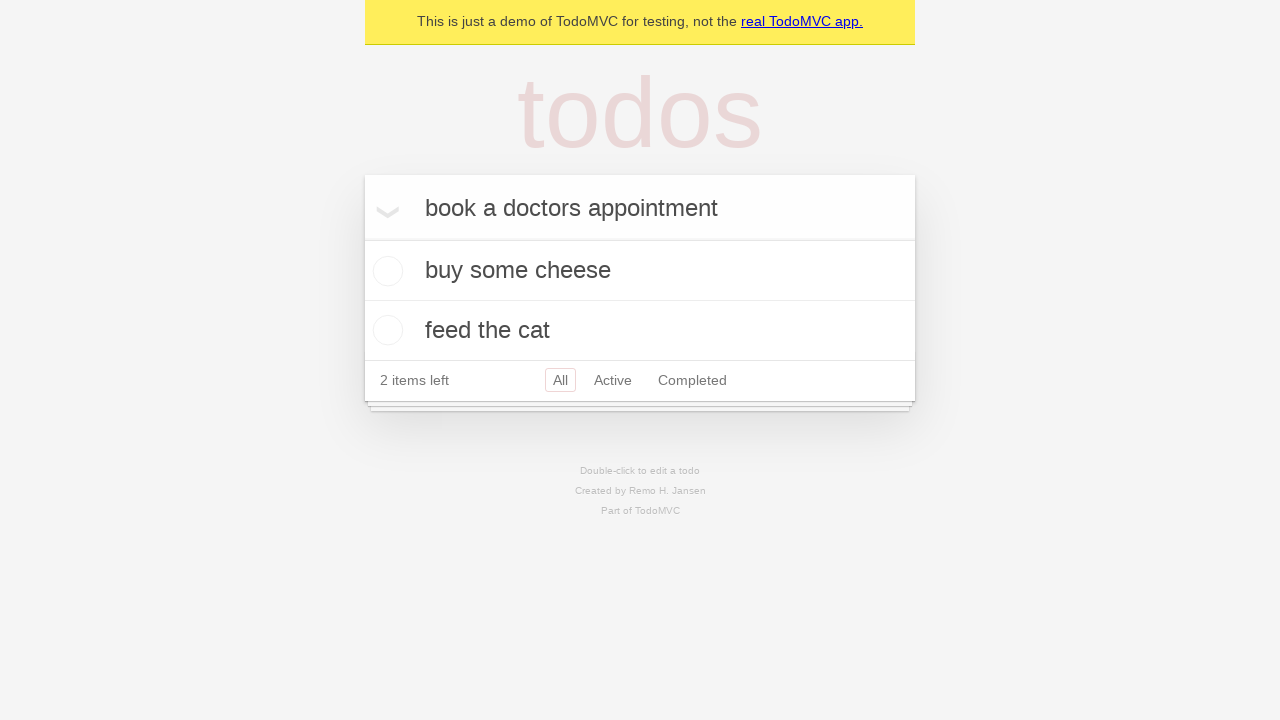

Pressed Enter to create todo 'book a doctors appointment' on internal:attr=[placeholder="What needs to be done?"i]
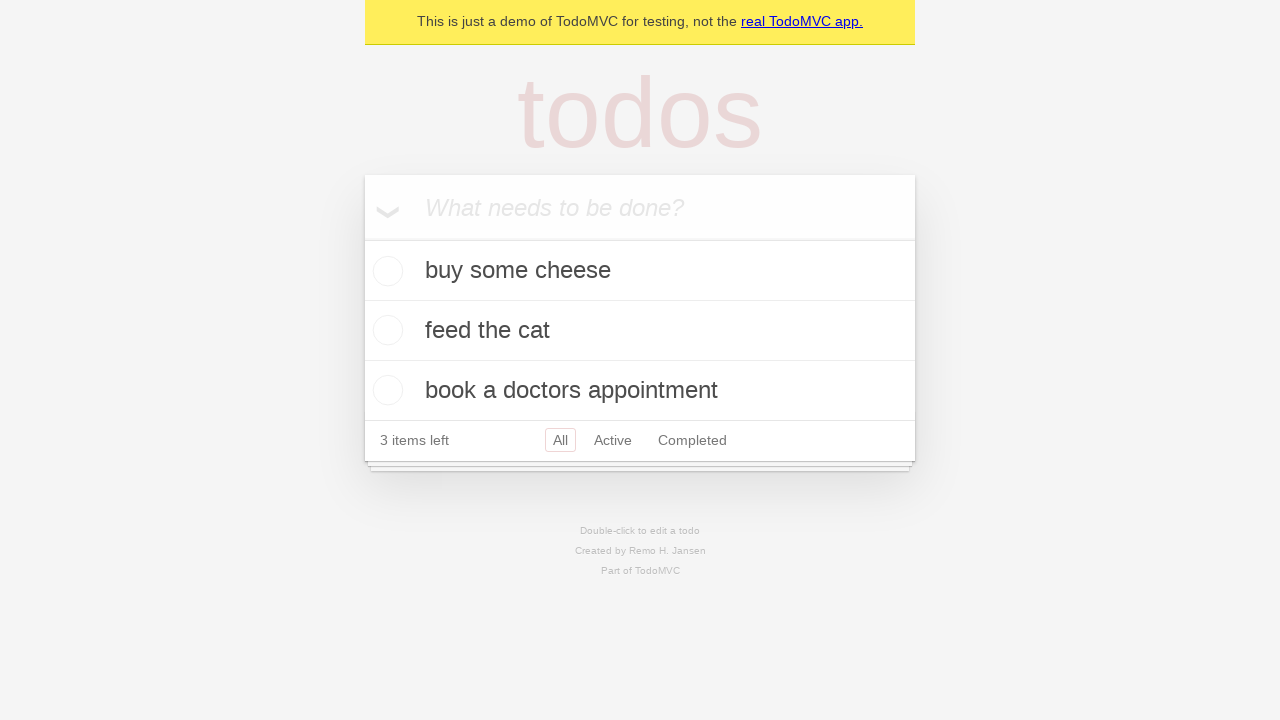

Waited for 3 todo items to be created
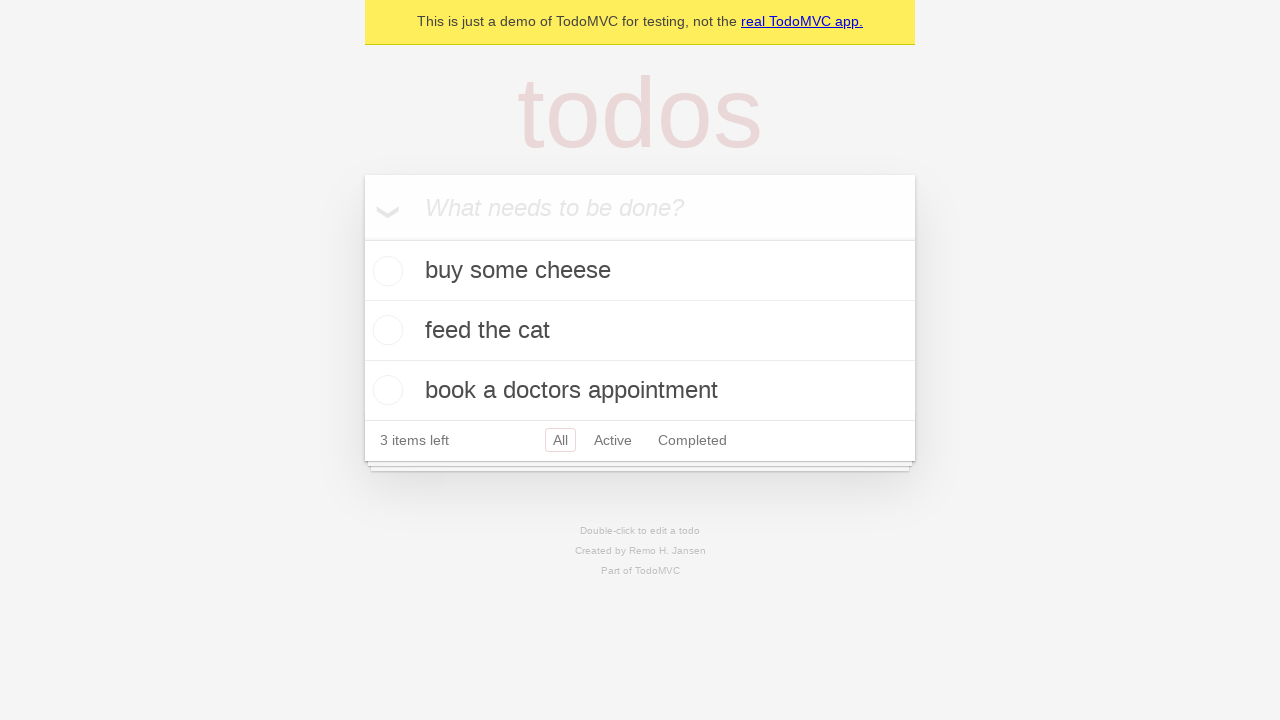

Double-clicked the second todo item to enter edit mode at (640, 331) on internal:testid=[data-testid="todo-item"s] >> nth=1
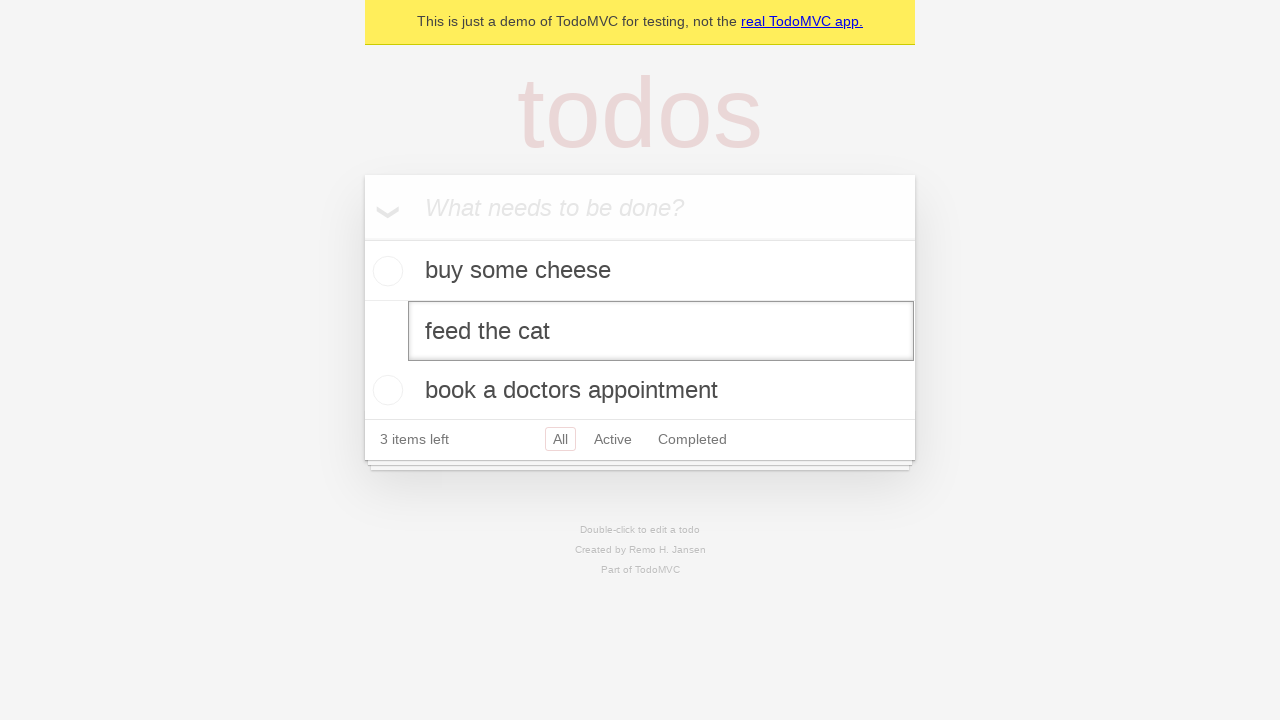

Cleared the todo text field by filling with empty string on internal:testid=[data-testid="todo-item"s] >> nth=1 >> internal:role=textbox[nam
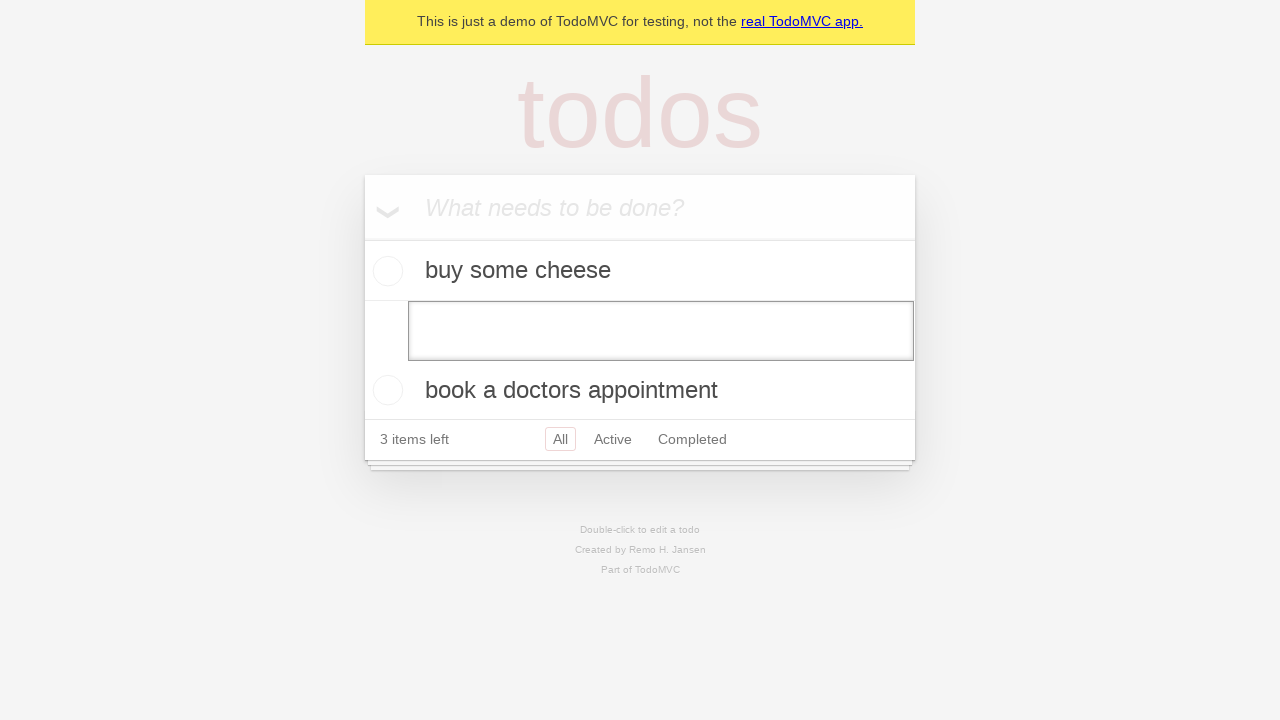

Pressed Enter to confirm empty edit, removing the todo item on internal:testid=[data-testid="todo-item"s] >> nth=1 >> internal:role=textbox[nam
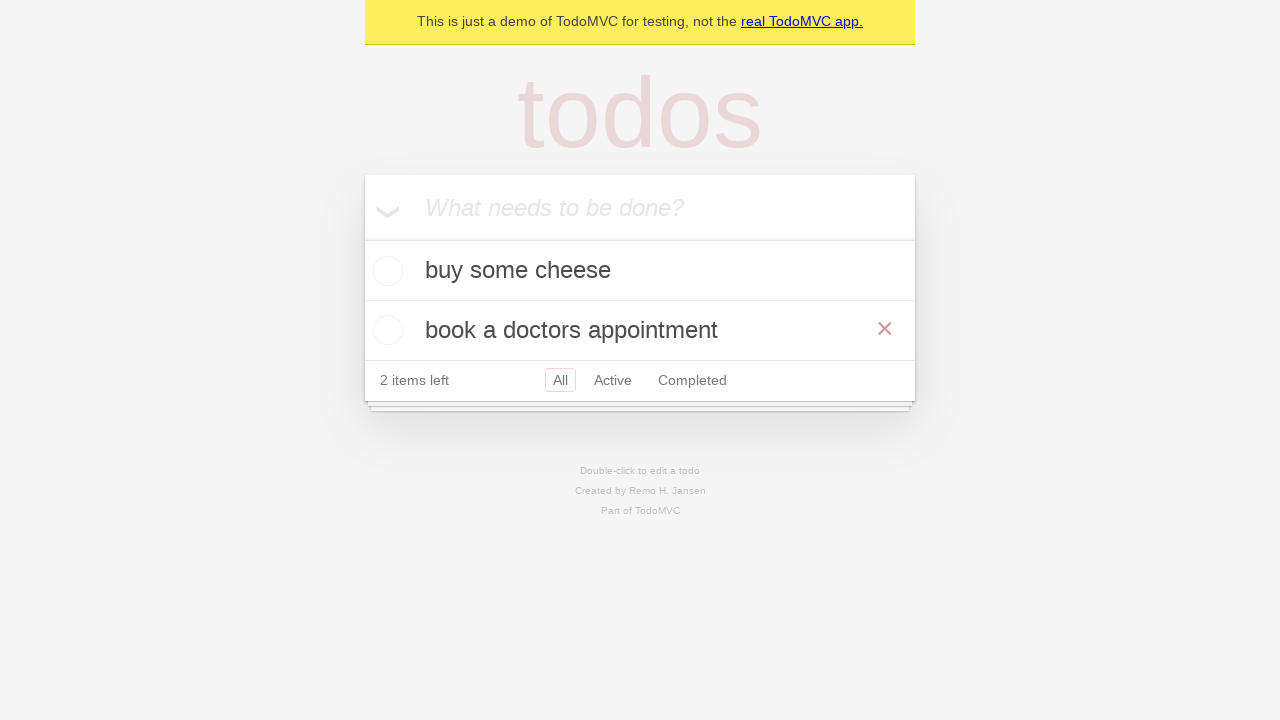

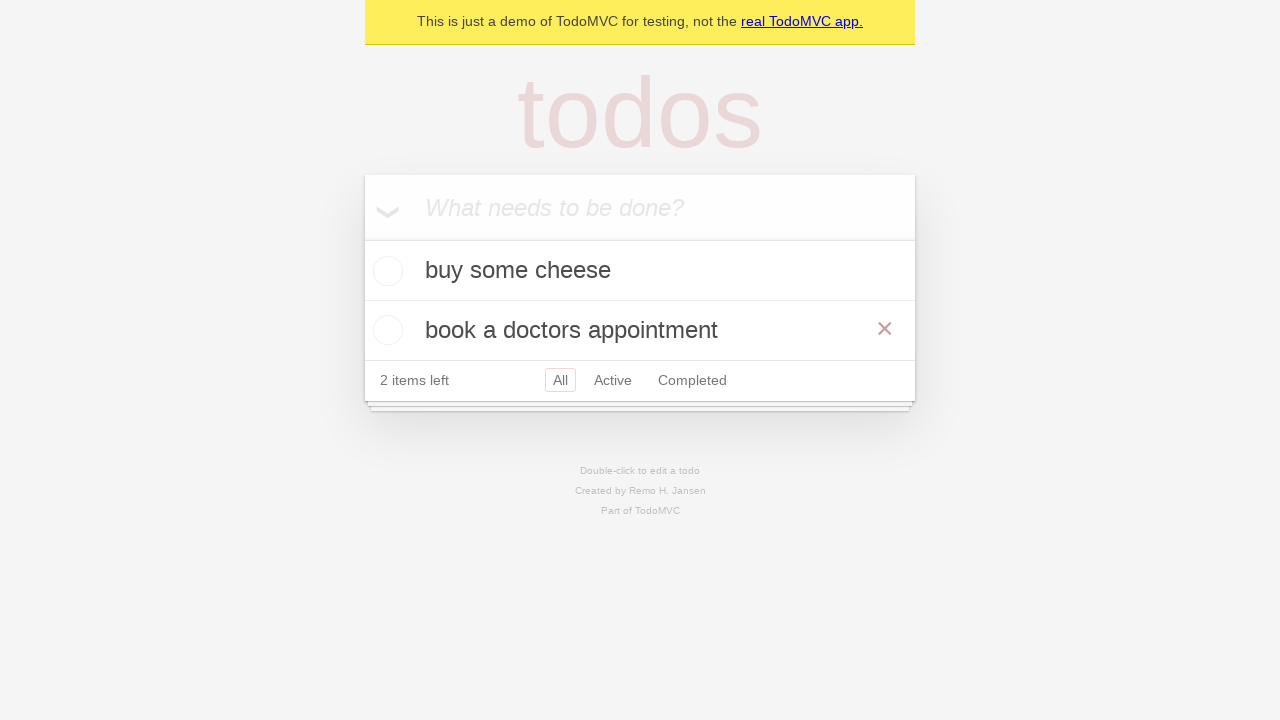